Tests handling of confirmation dialog by clicking a button that triggers an alert, reading the alert text, and dismissing it

Starting URL: https://demoqa.com/alerts

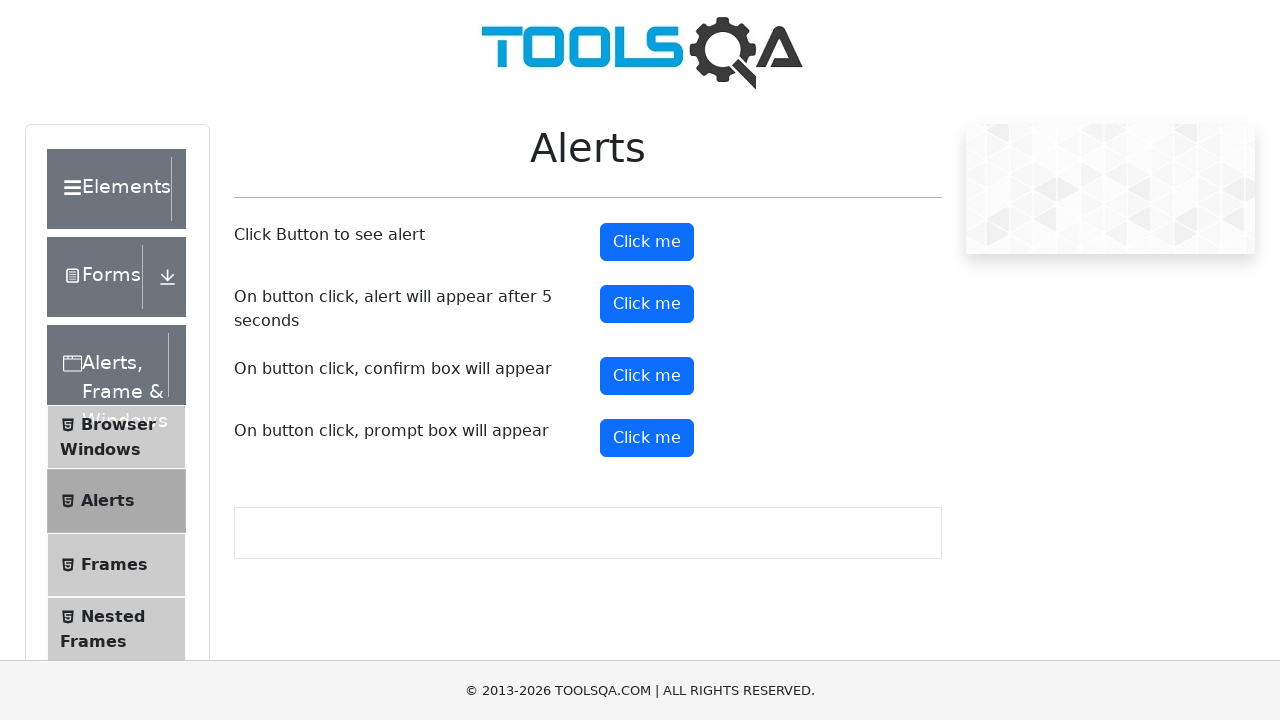

Clicked confirmation button to trigger alert dialog at (647, 376) on #confirmButton
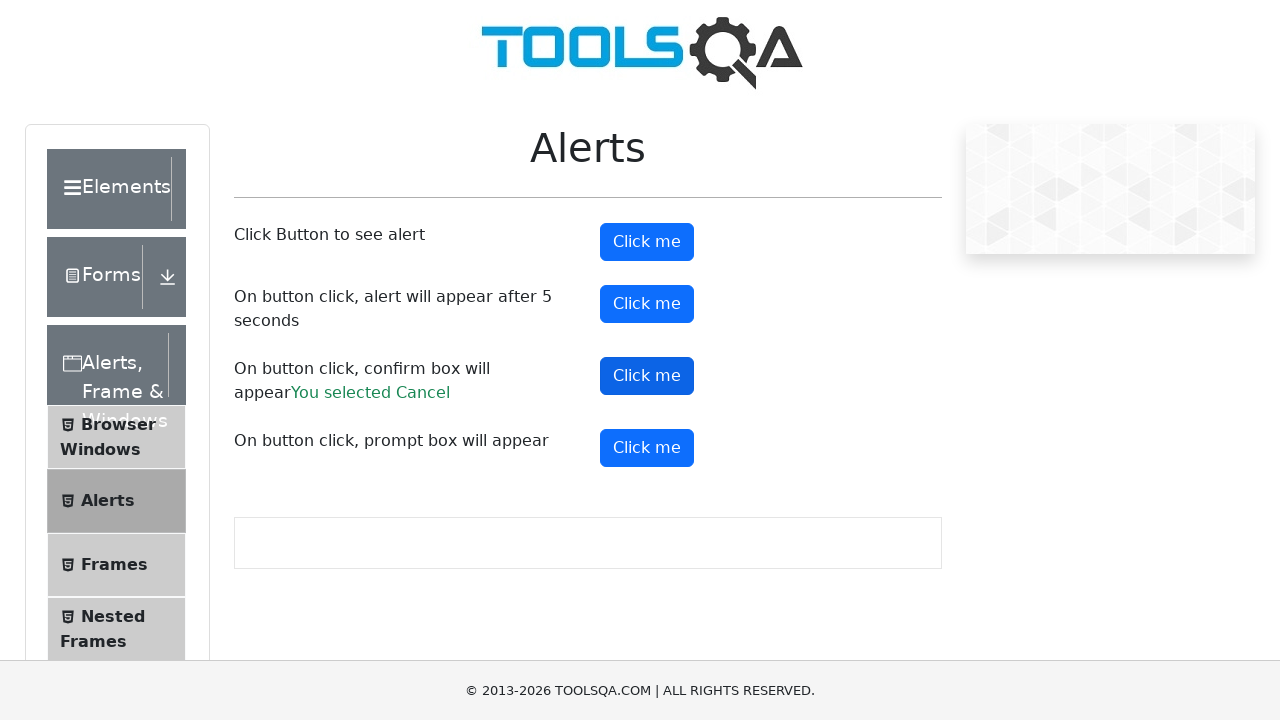

Set up dialog handler to dismiss confirmation popup
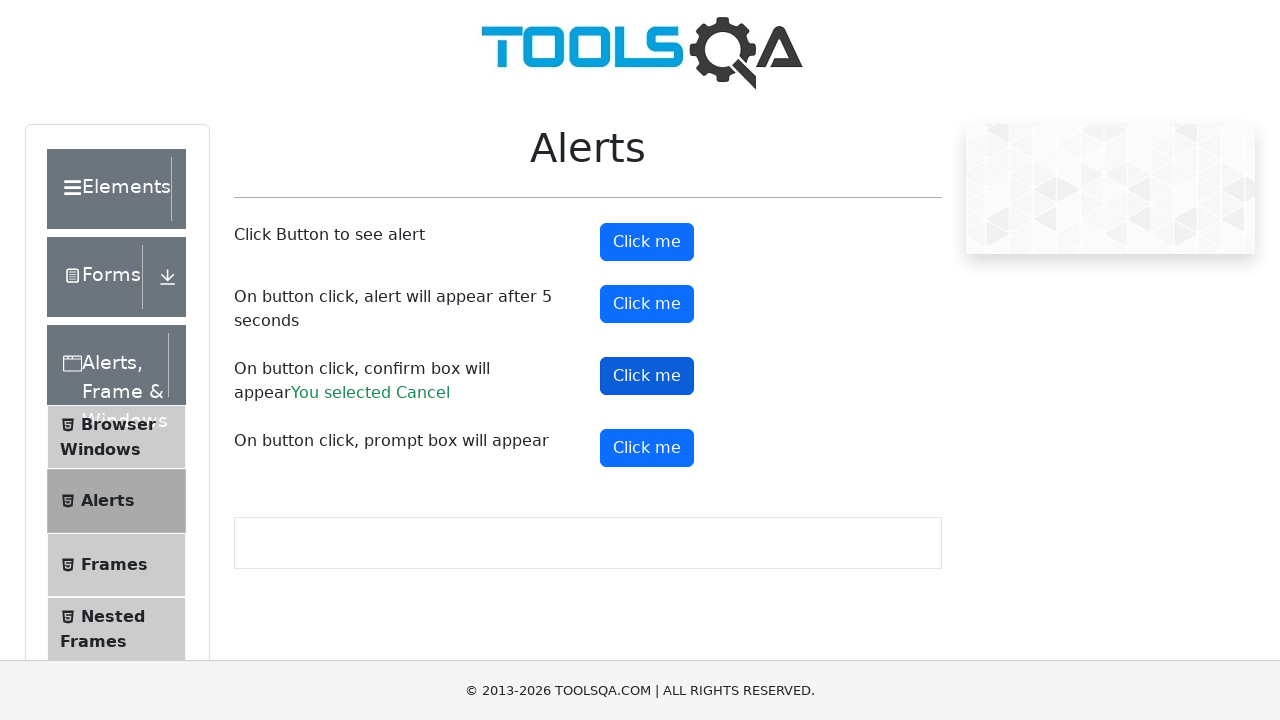

Waited for dialog dismissal to complete
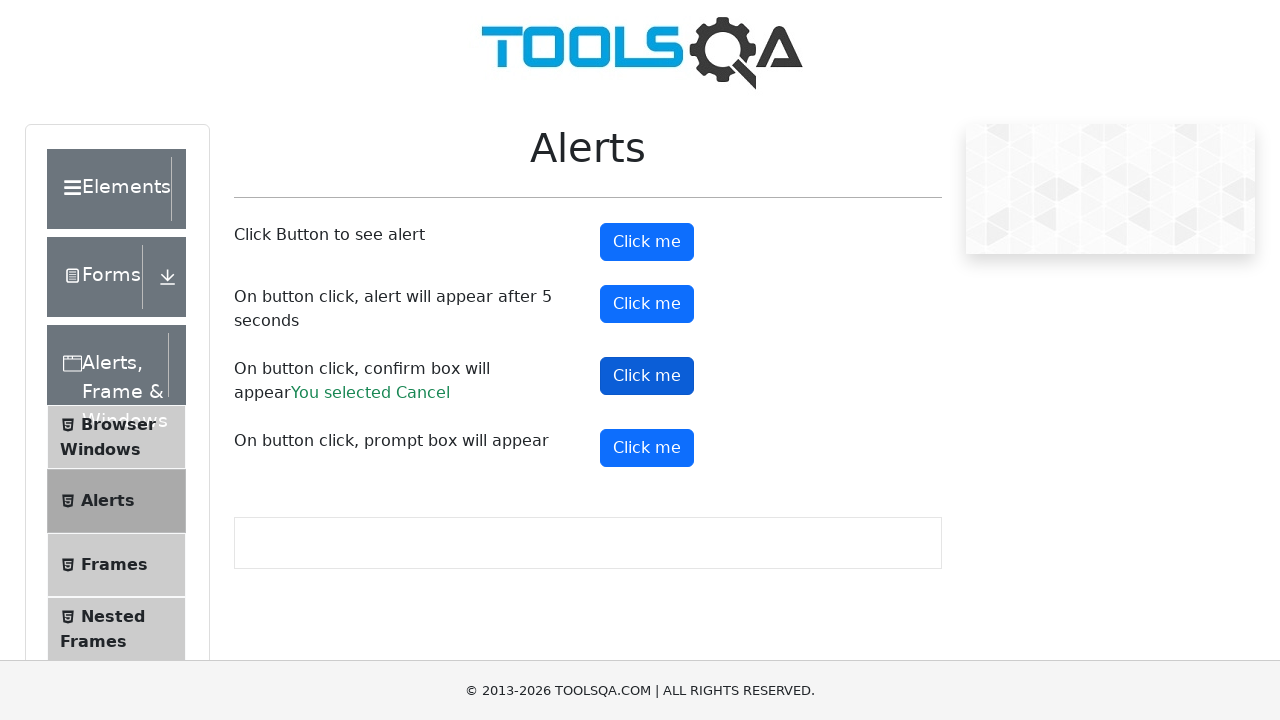

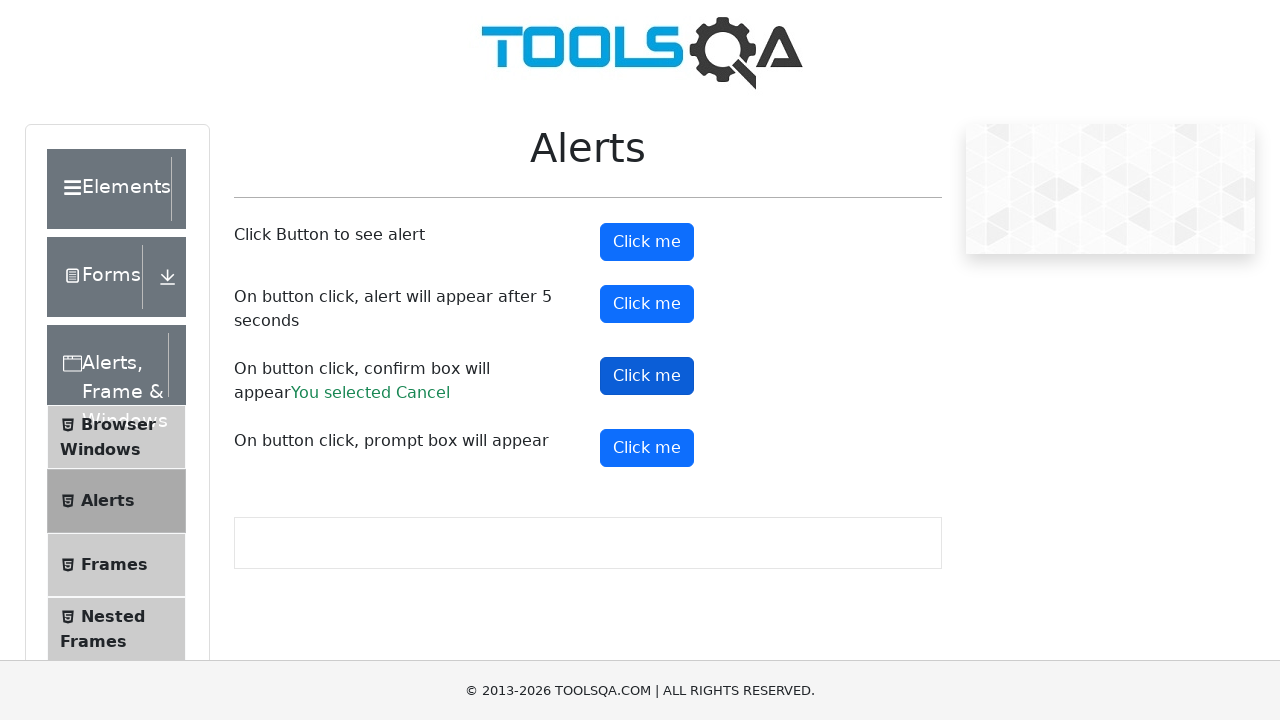